Tests flight booking process by selecting origin and destination cities, finding flights, and selecting a flight to reserve

Starting URL: https://www.blazedemo.com

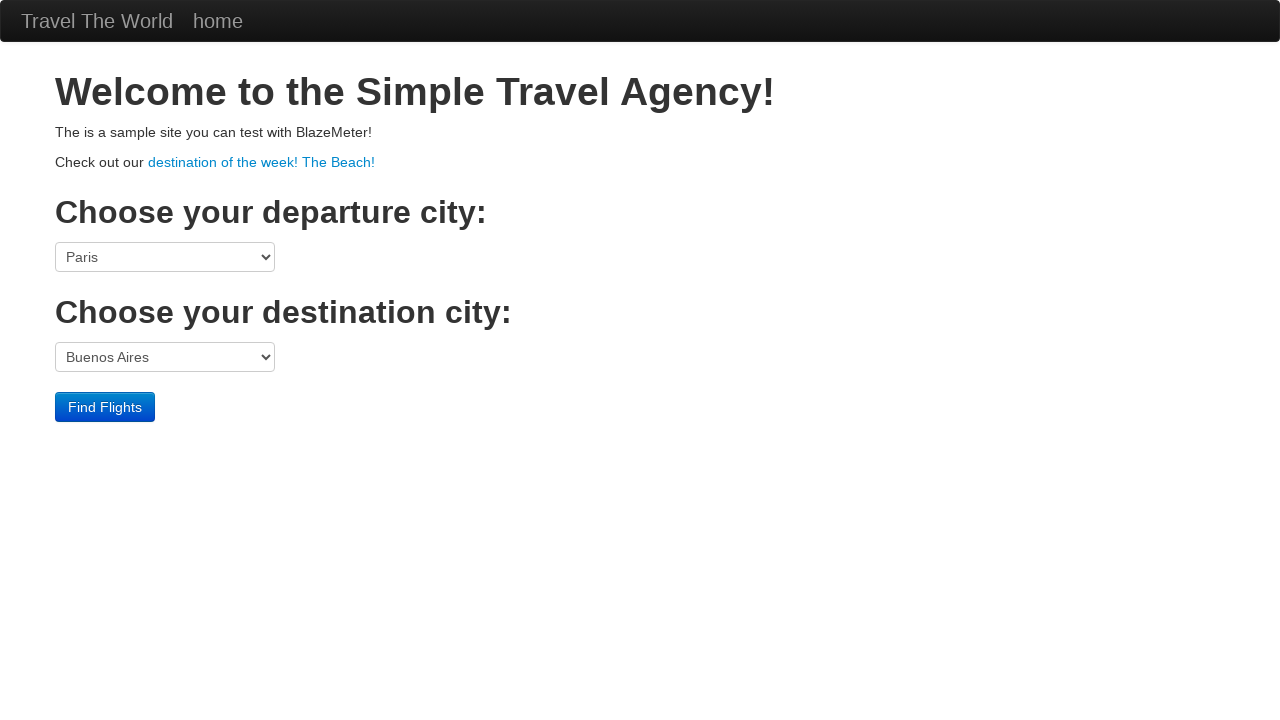

Clicked origin dropdown at (165, 257) on select[name='fromPort']
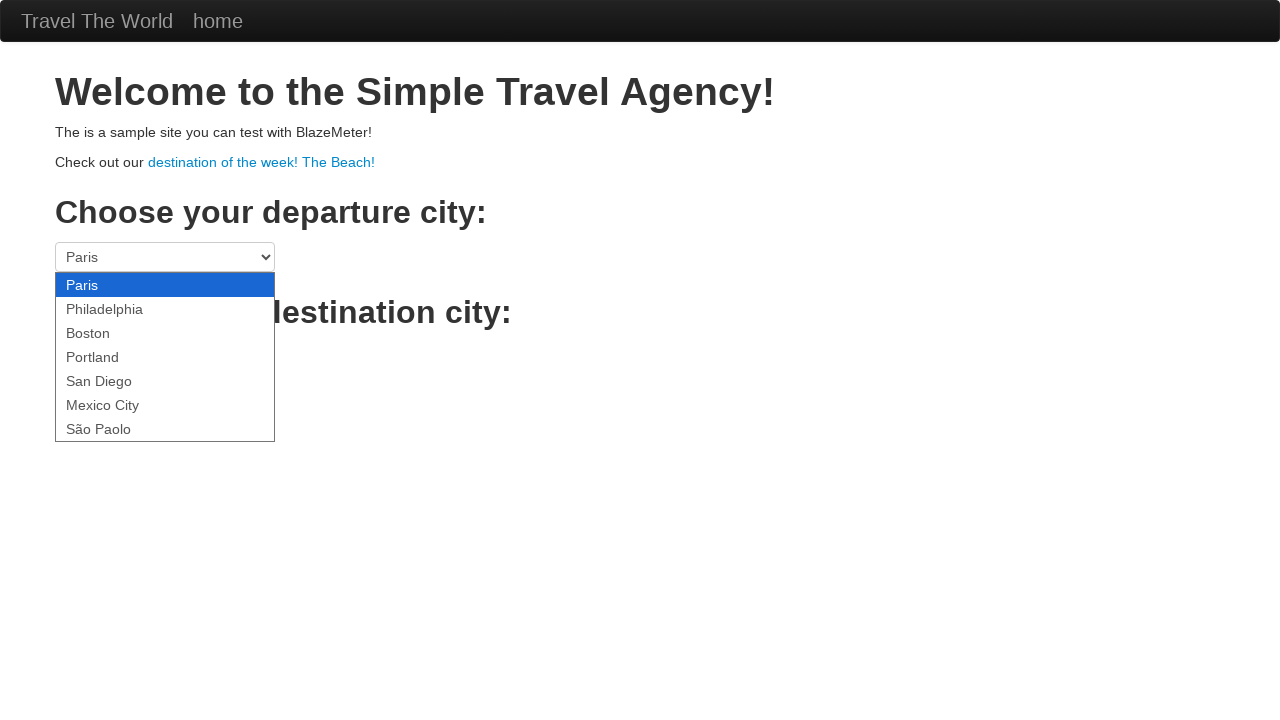

Selected São Paolo as origin city on select[name='fromPort']
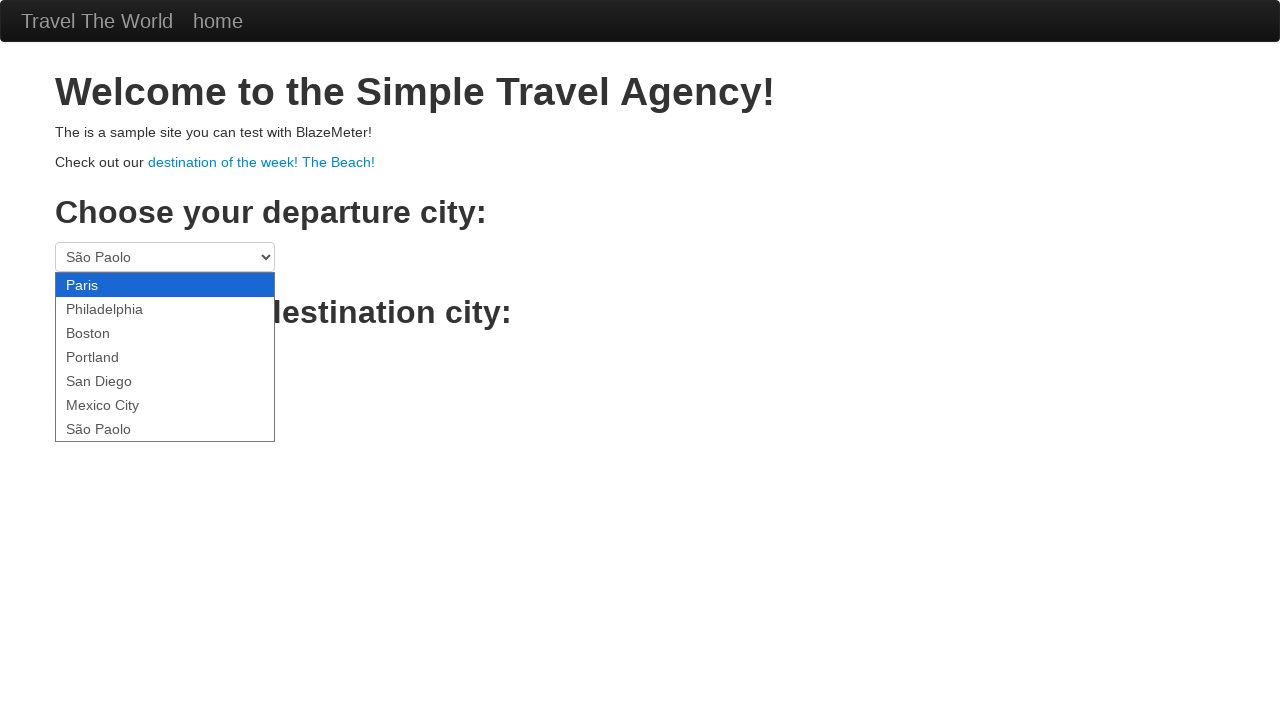

Clicked destination dropdown at (165, 357) on select[name='toPort']
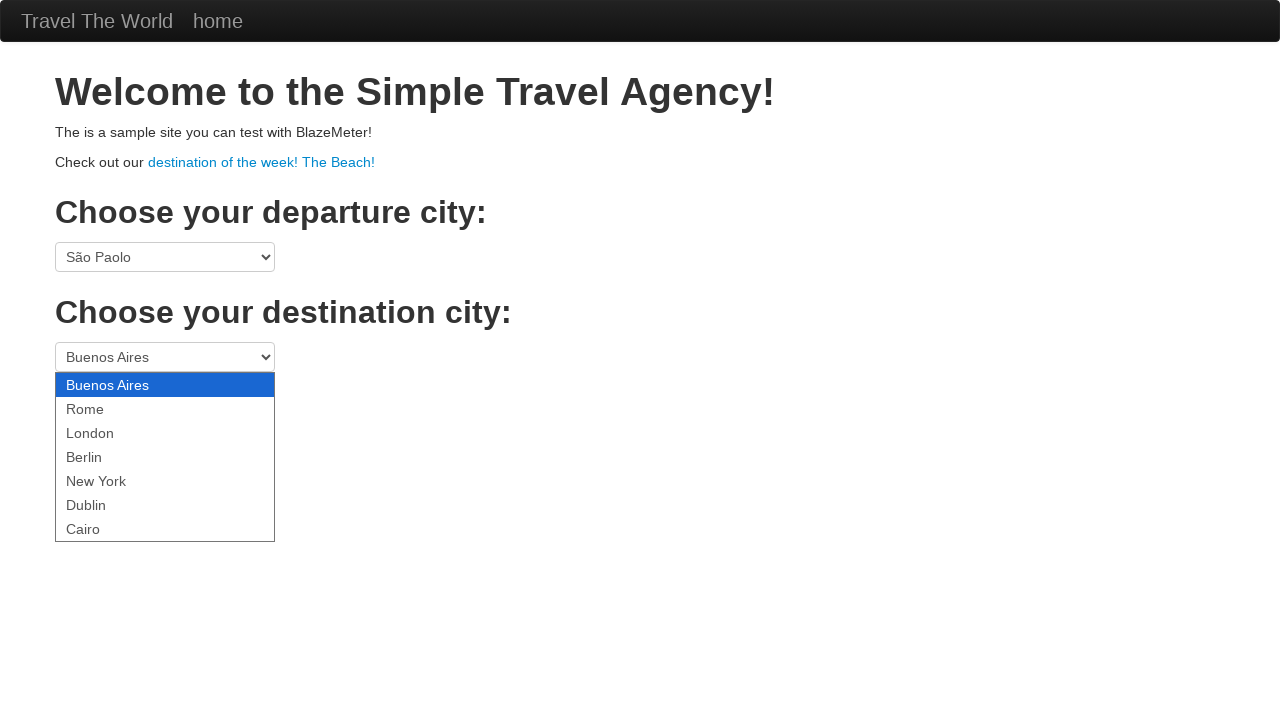

Selected Cairo as destination city on select[name='toPort']
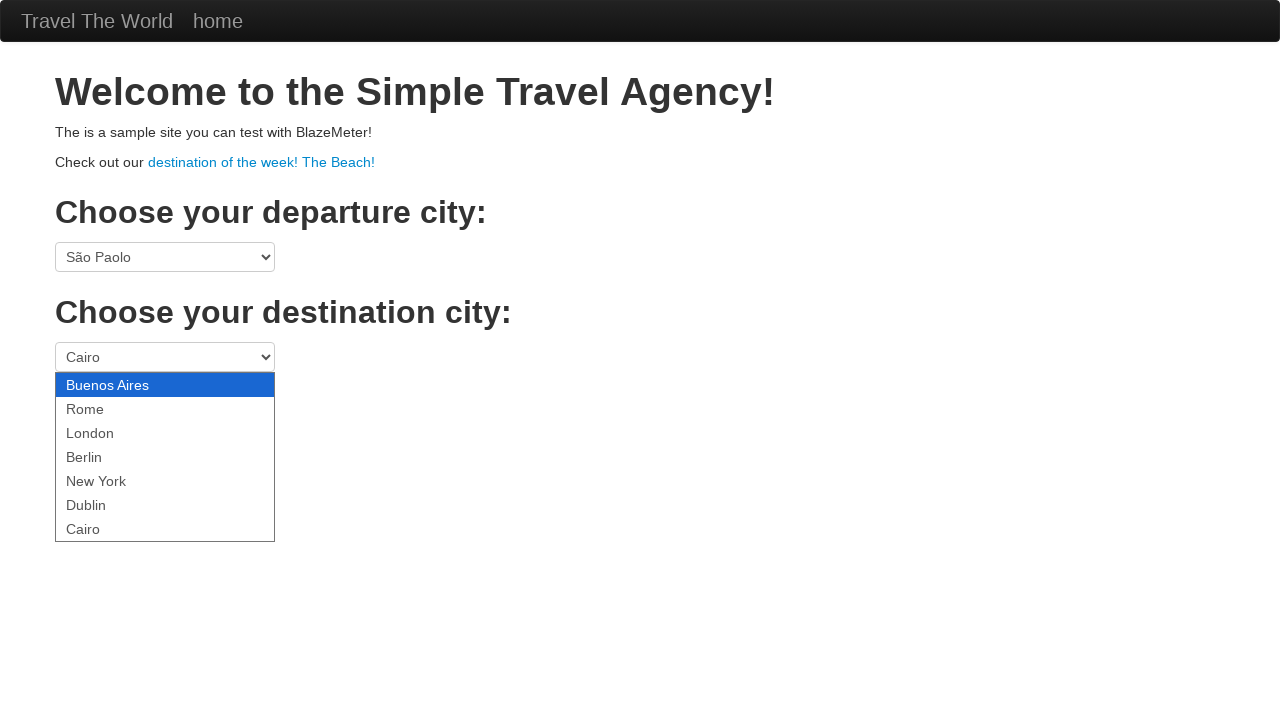

Clicked Find Flights button to search for available flights at (105, 407) on input.btn.btn-primary
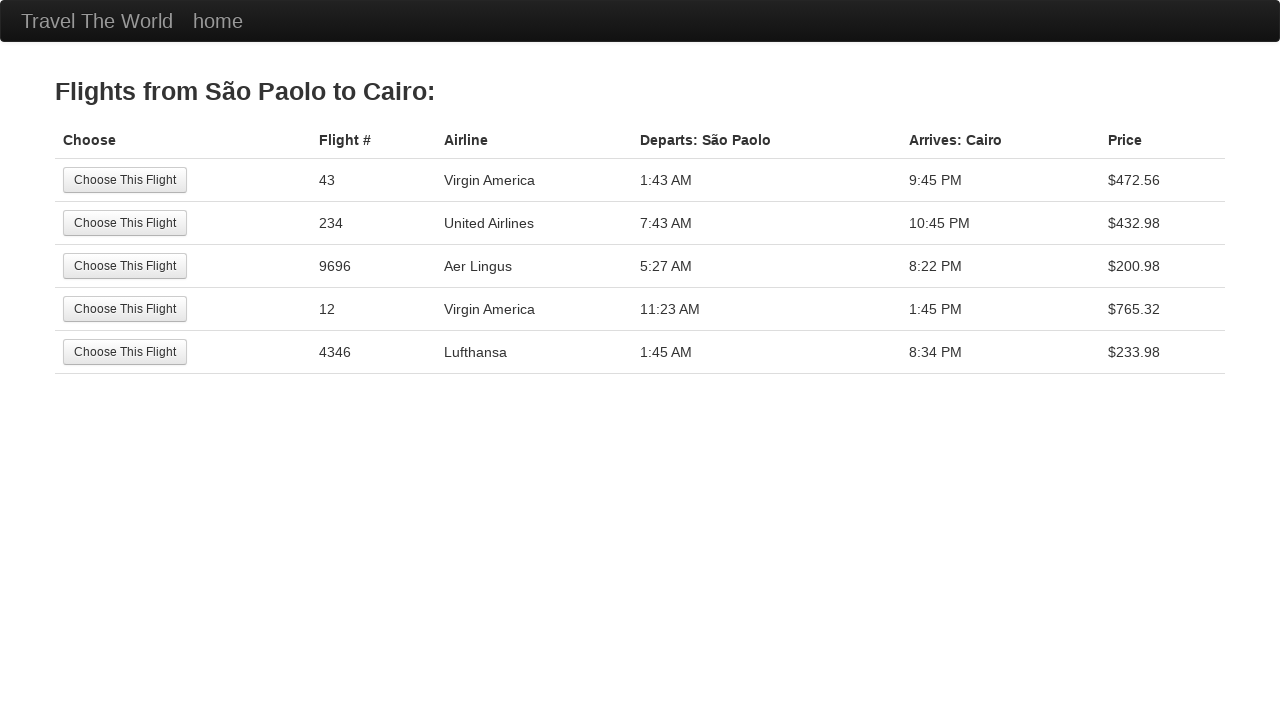

Flight results page loaded with available flights
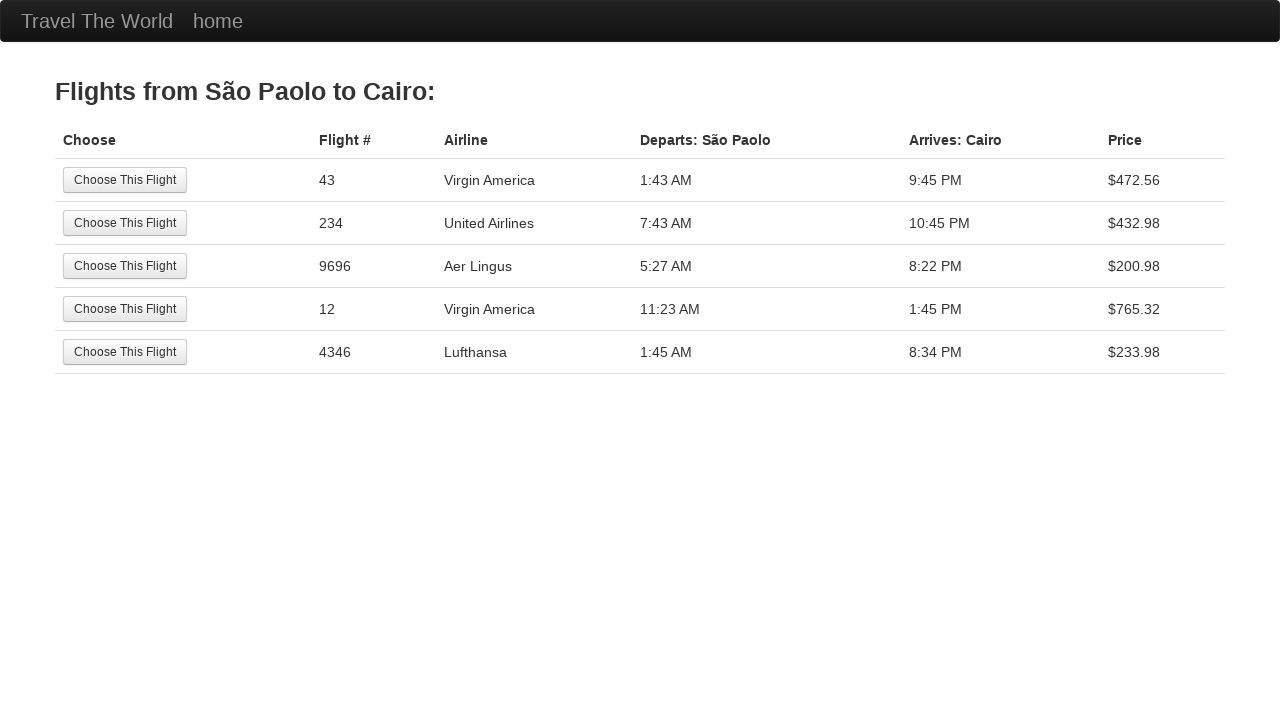

Clicked on first available flight to select it at (125, 180) on tr:nth-child(1) .btn
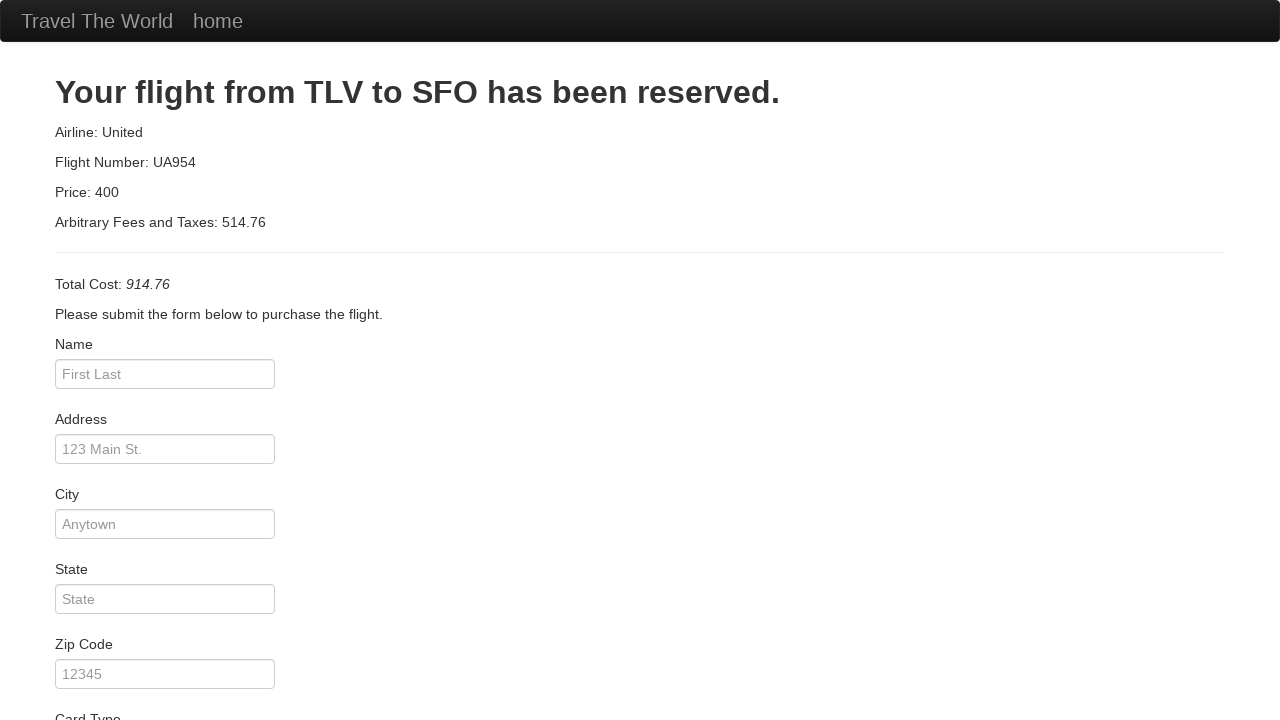

Reservation confirmation page loaded successfully
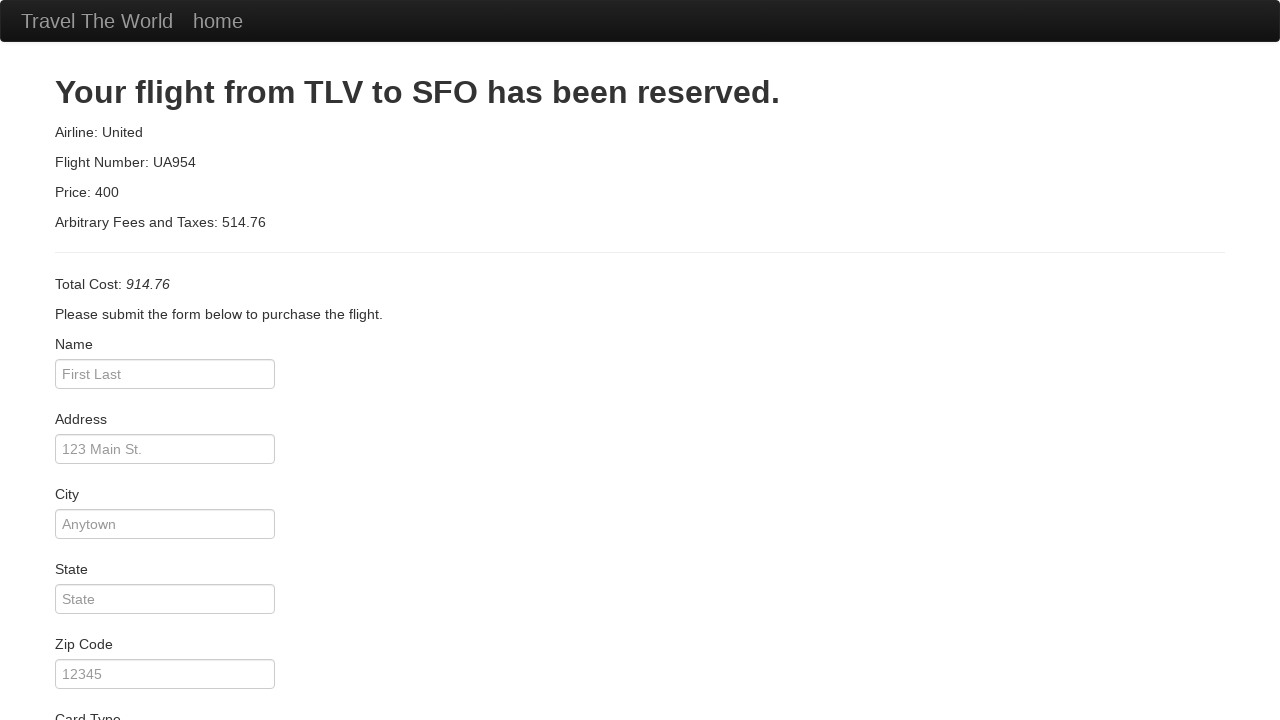

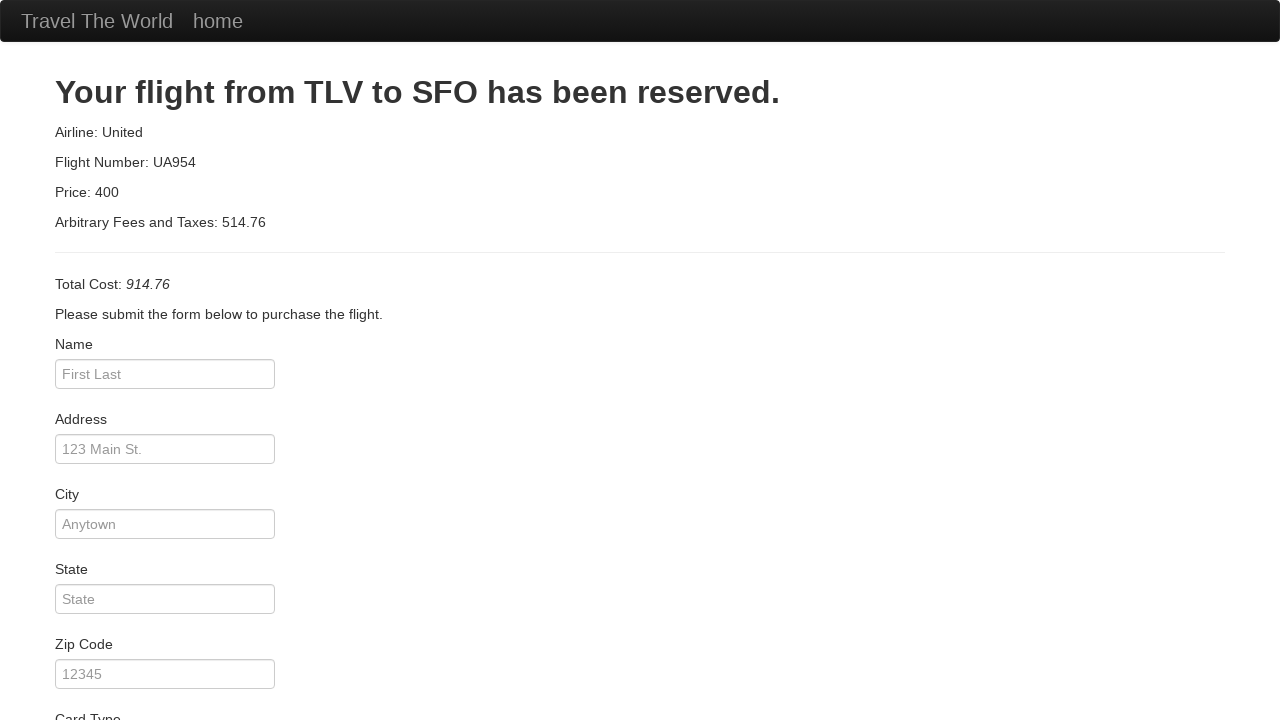